Creates two tasks, marks only the first one as completed, clears completed tasks, and verifies one task remains

Starting URL: https://demo.playwright.dev/todomvc/#/

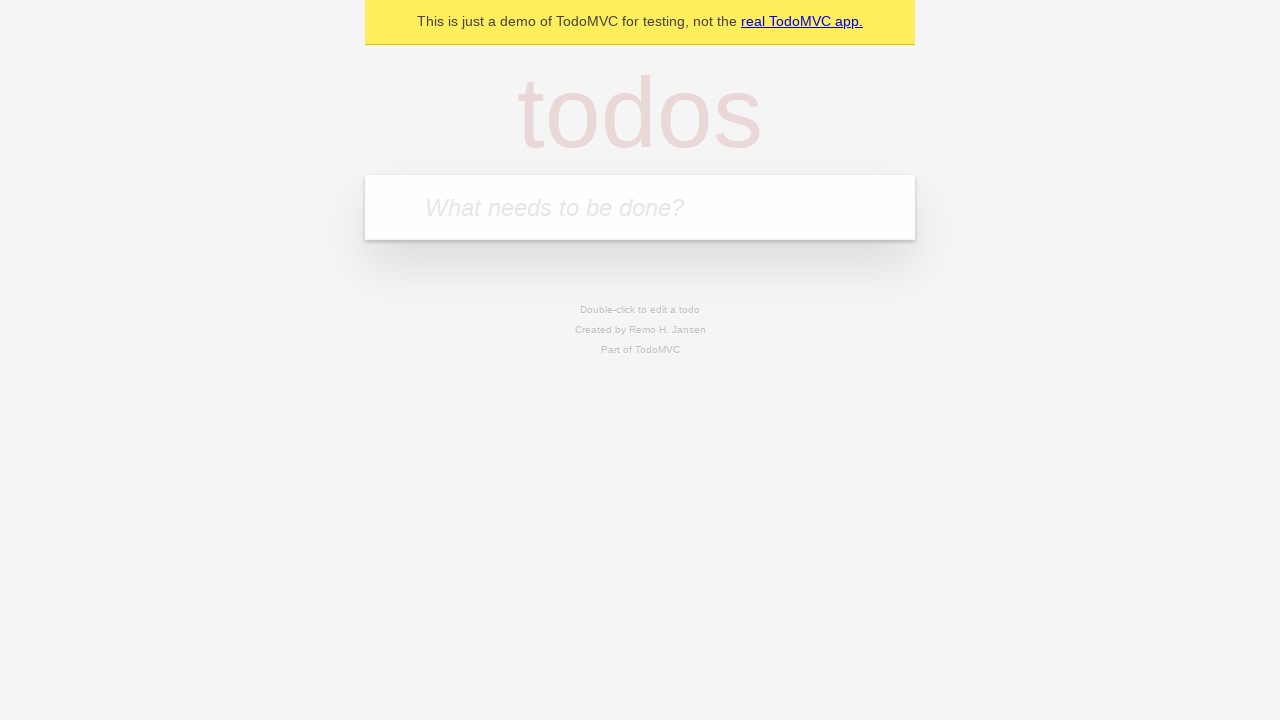

Typed 'First task' in the new todo input field on .new-todo
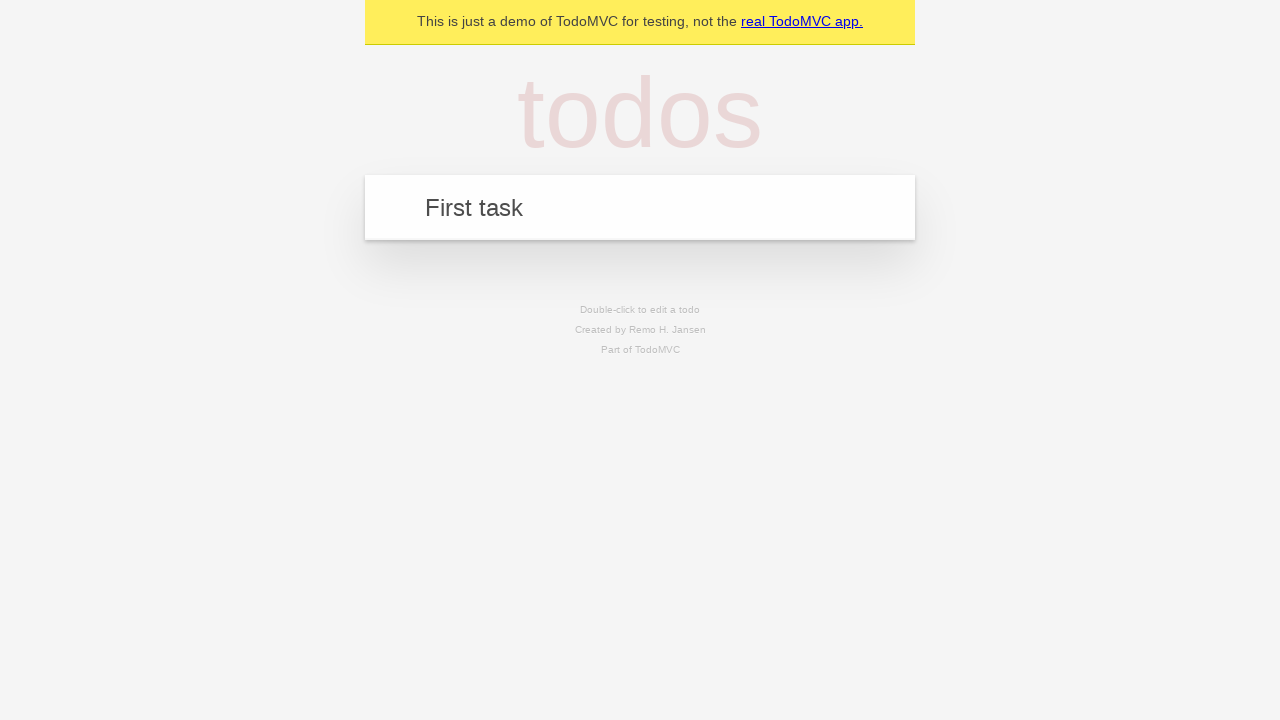

Pressed Enter to create the first task
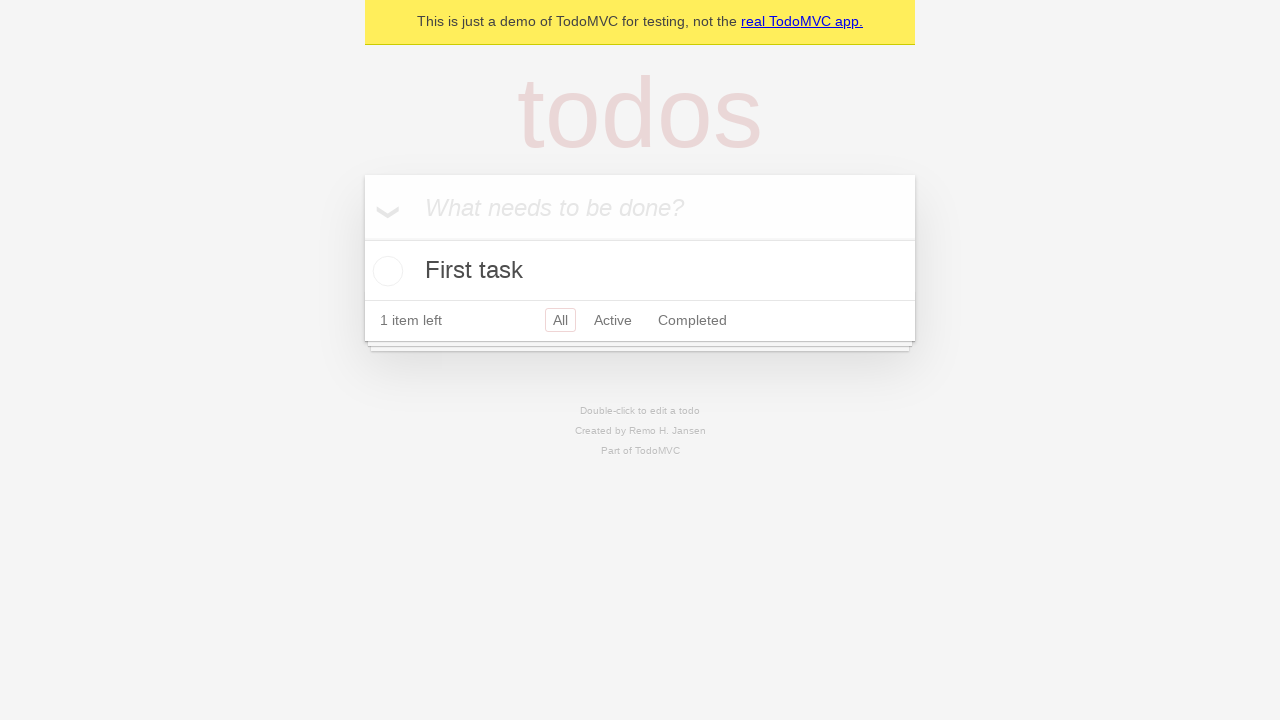

Typed 'Second task' in the new todo input field on .new-todo
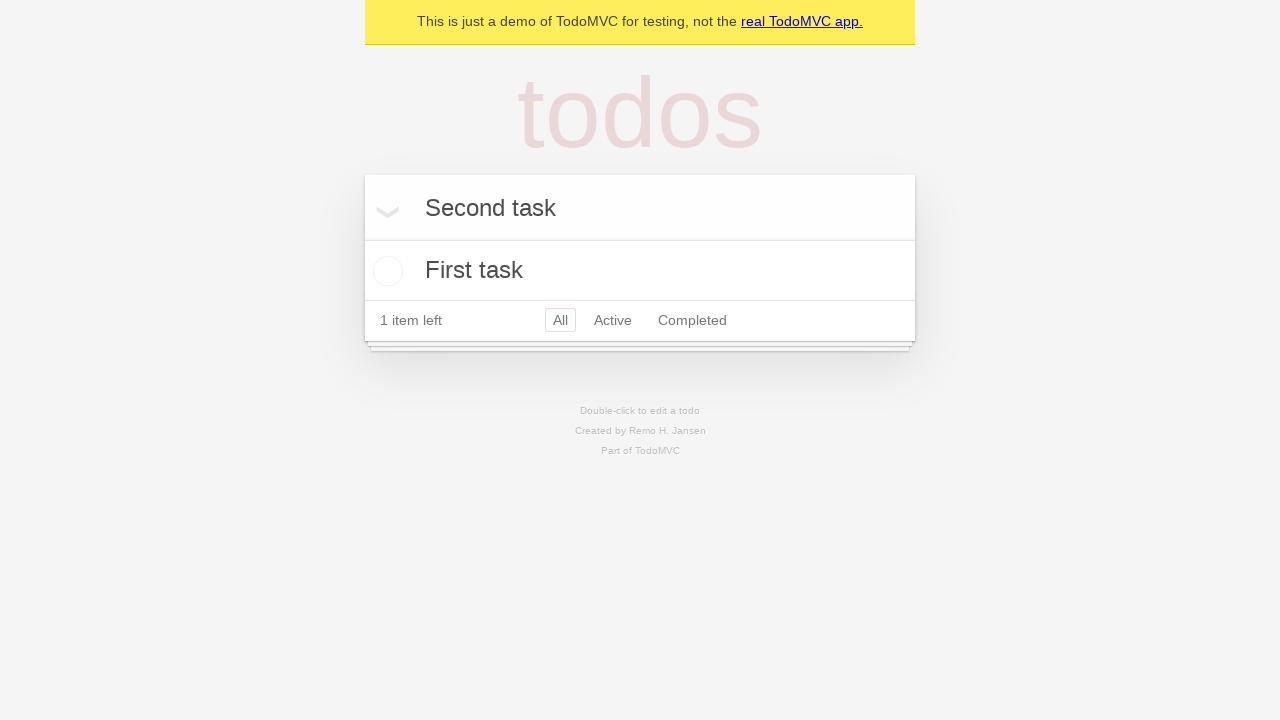

Pressed Enter to create the second task
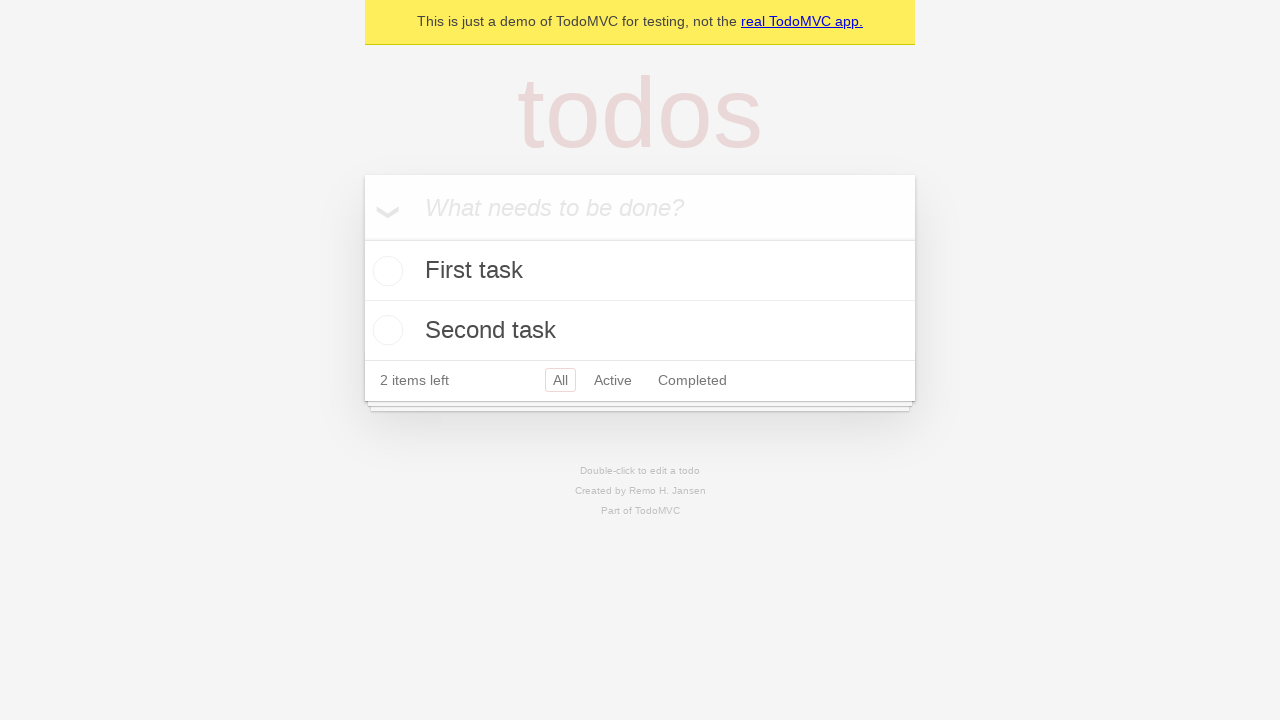

Both tasks appeared in the todo list
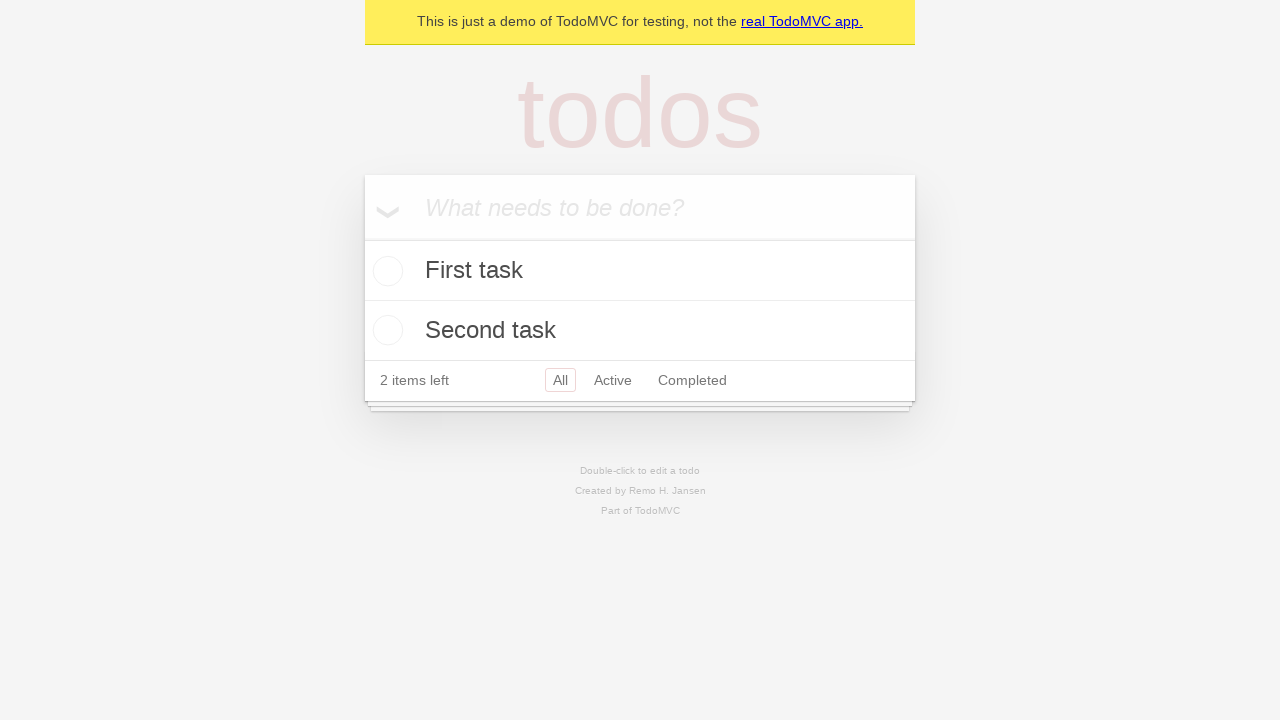

Marked the first task as completed at (385, 271) on .toggle >> nth=0
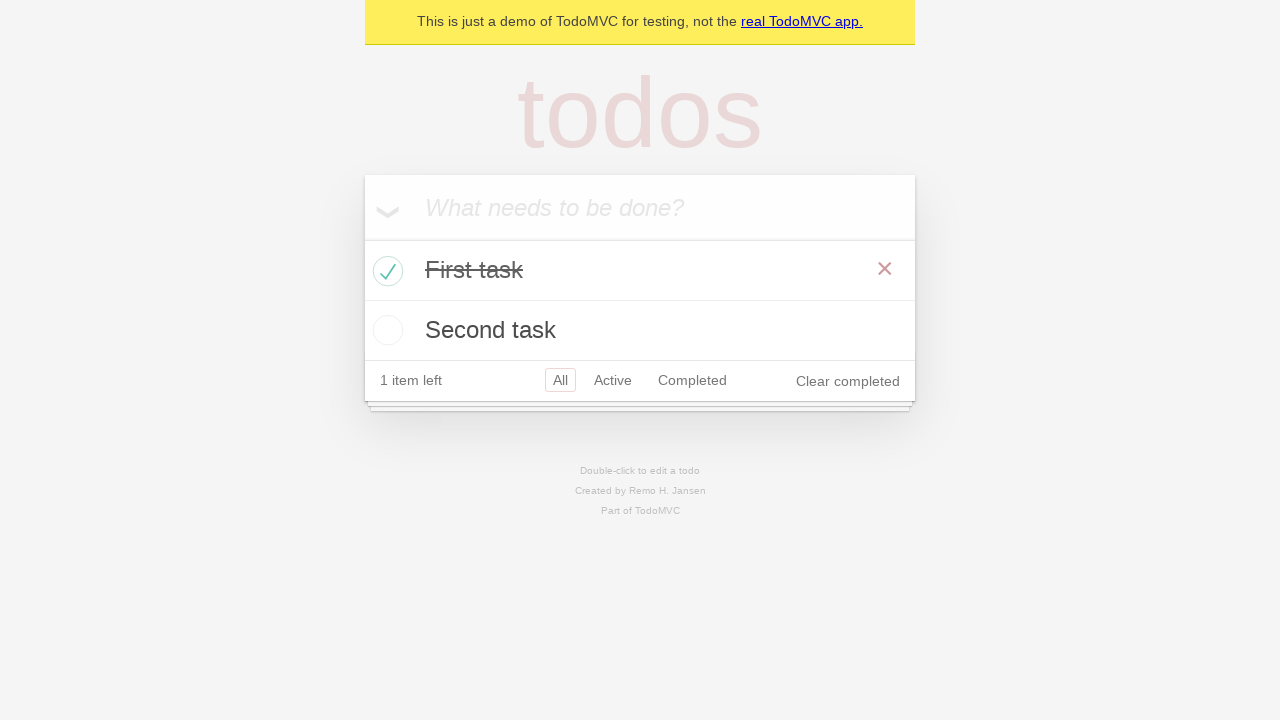

Clicked 'Clear completed' button to remove completed tasks at (848, 381) on .clear-completed
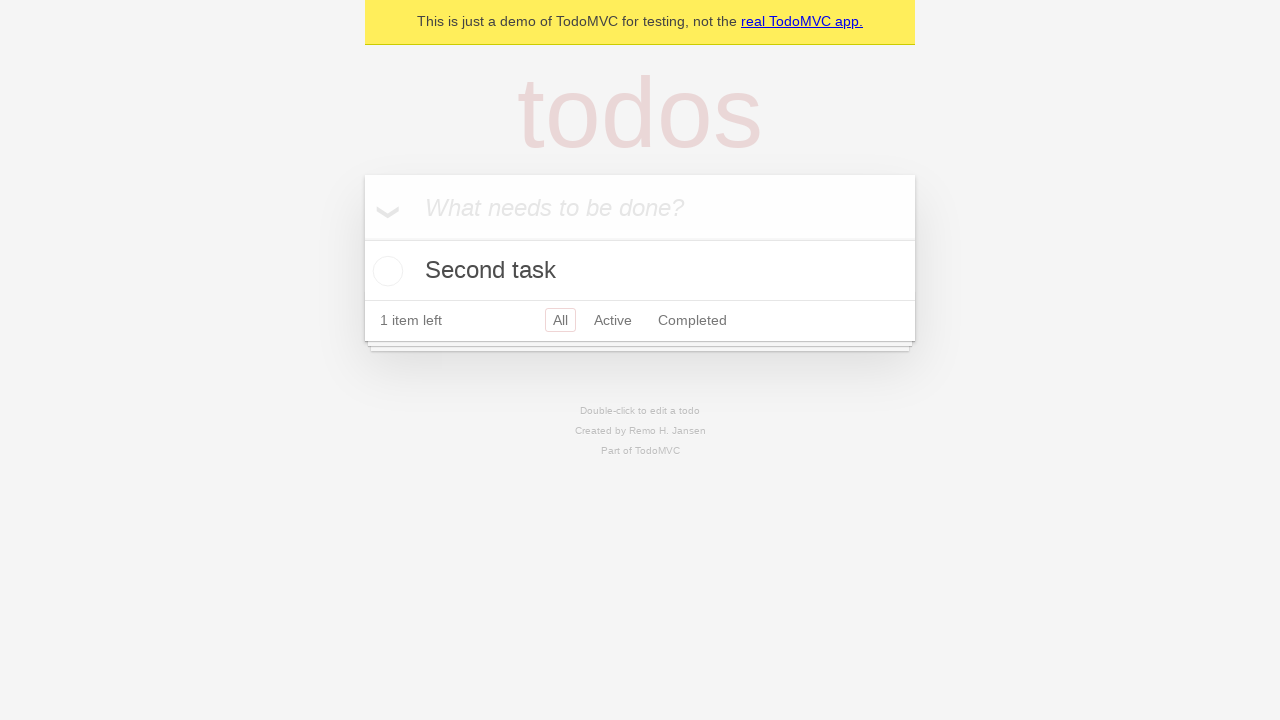

Verified that one task remains in the todo list
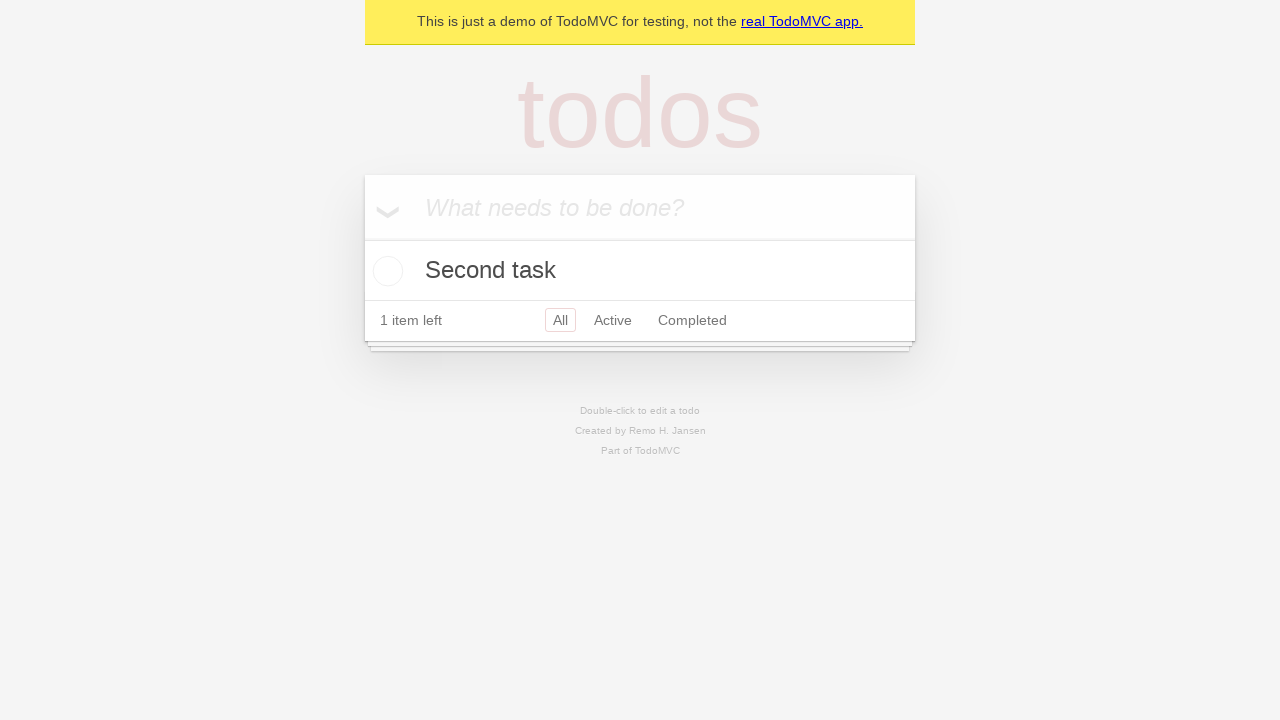

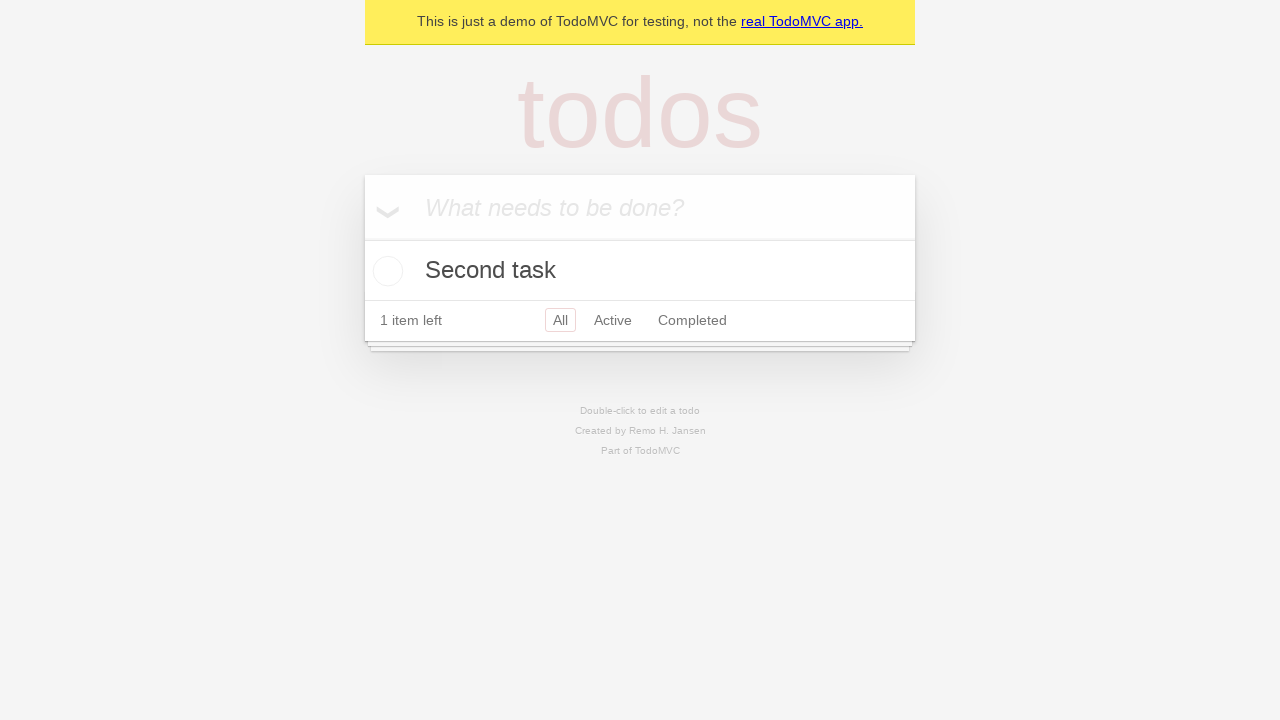